Tests double-click functionality on a jQuery demo page by switching to an iframe and double-clicking a div element to change its background color from blue to yellow

Starting URL: http://api.jquery.com/dblclick/

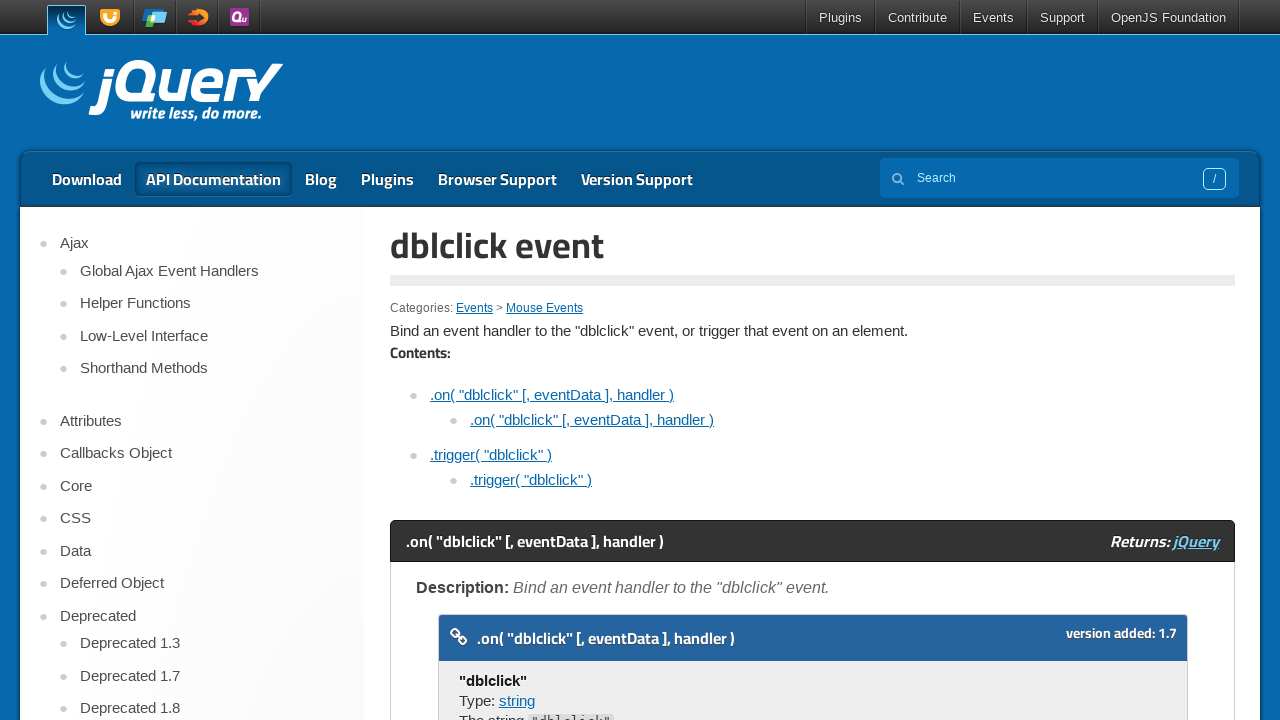

Located iframe containing jQuery dblclick demo
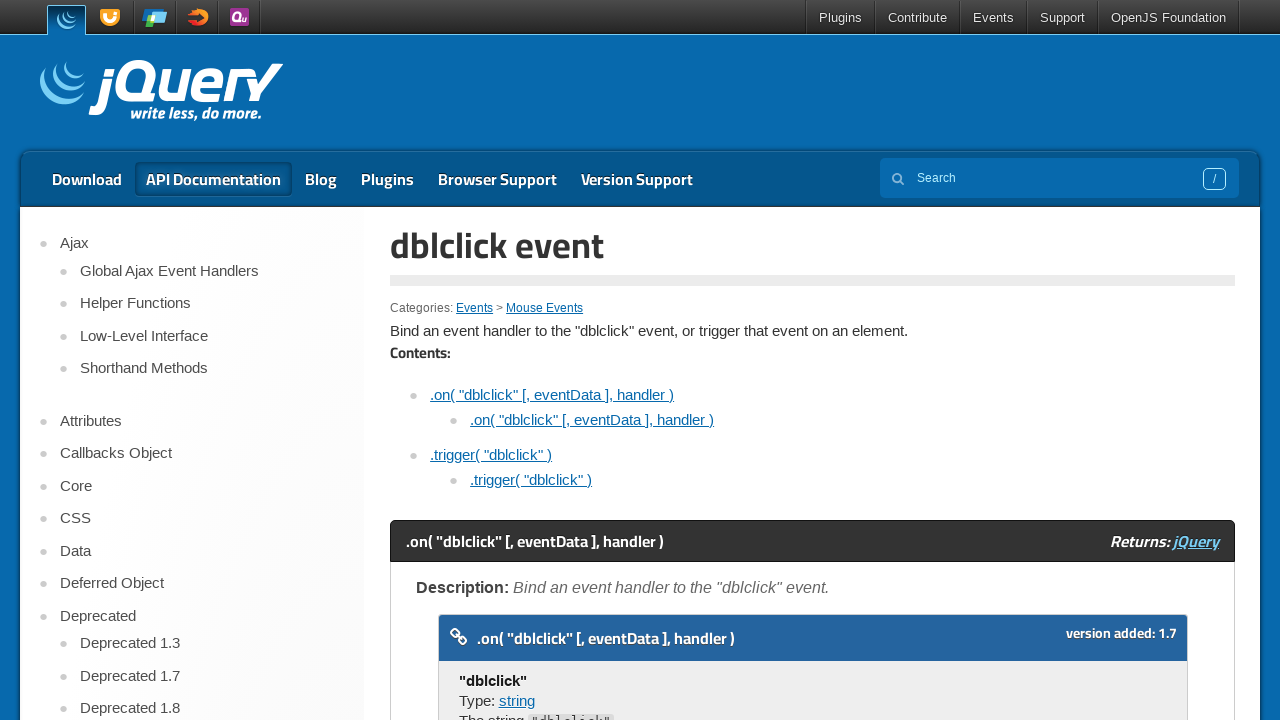

Waited for div element inside iframe to load
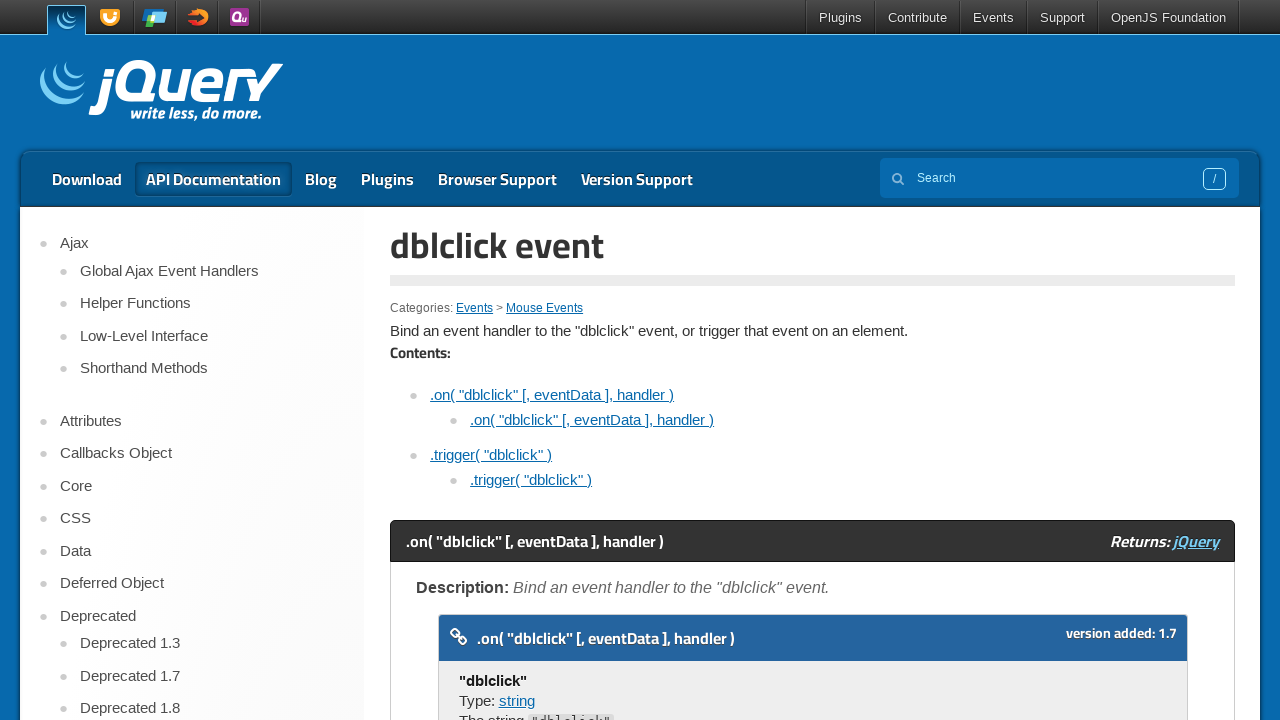

Retrieved initial background color: rgb(0, 0, 255)
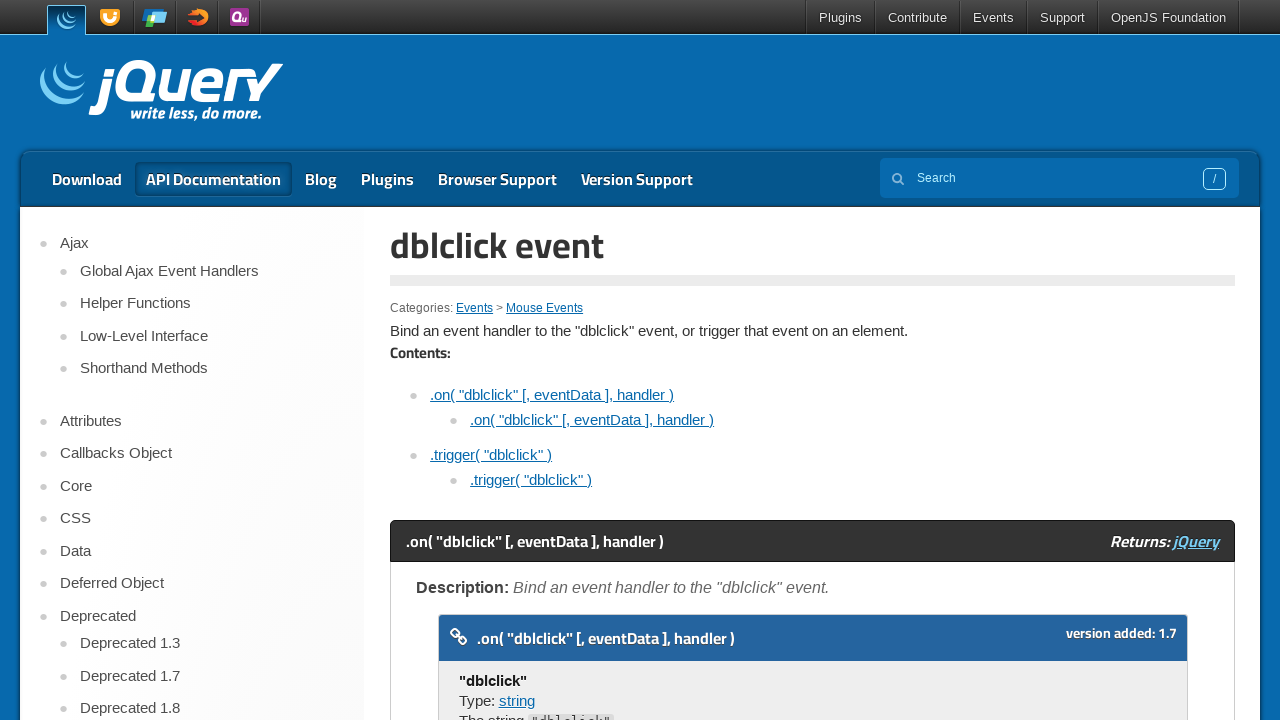

Hovered over body element inside iframe at (813, 360) on iframe >> nth=0 >> internal:control=enter-frame >> body
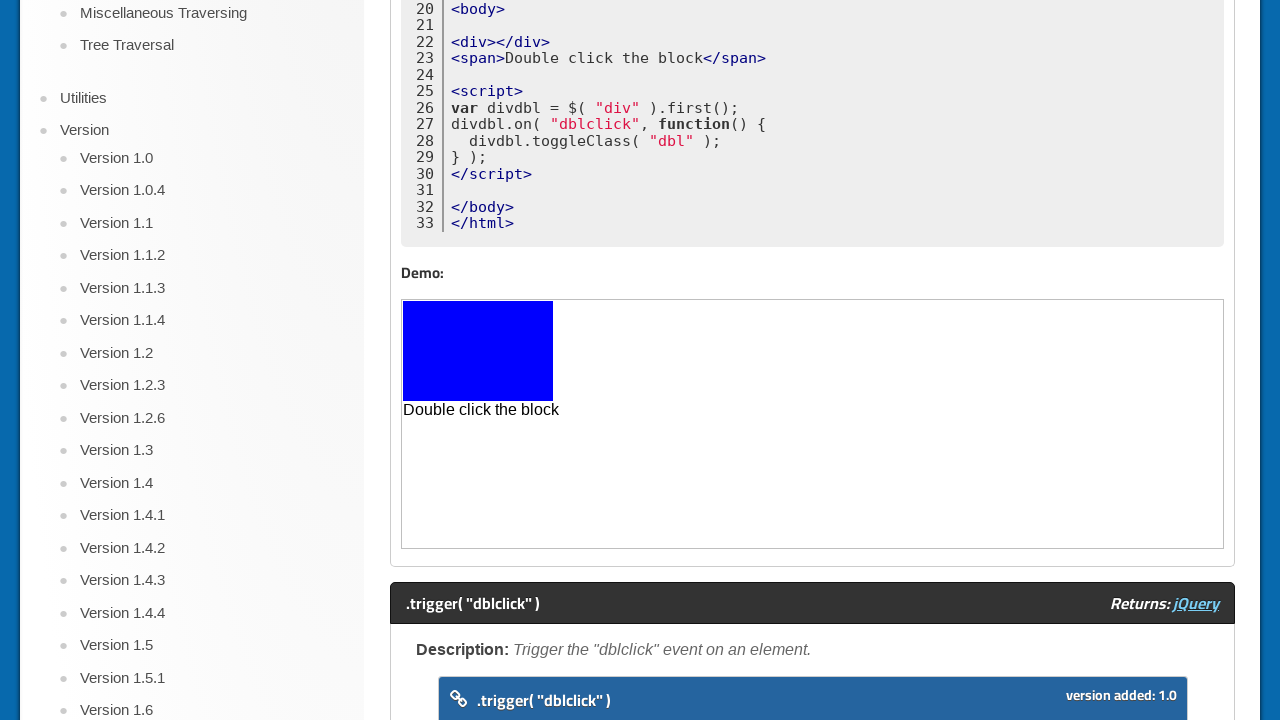

Double-clicked div element to trigger color change at (478, 351) on iframe >> nth=0 >> internal:control=enter-frame >> div >> nth=0
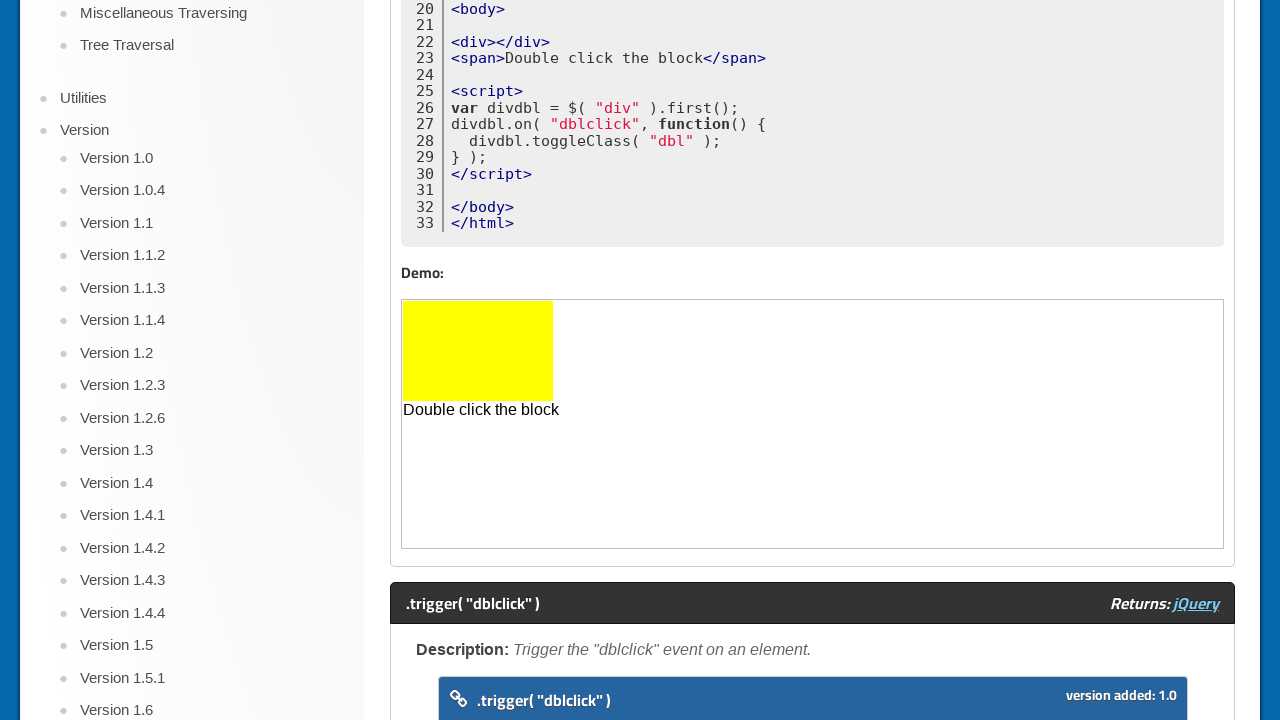

Waited 500ms for color change to complete
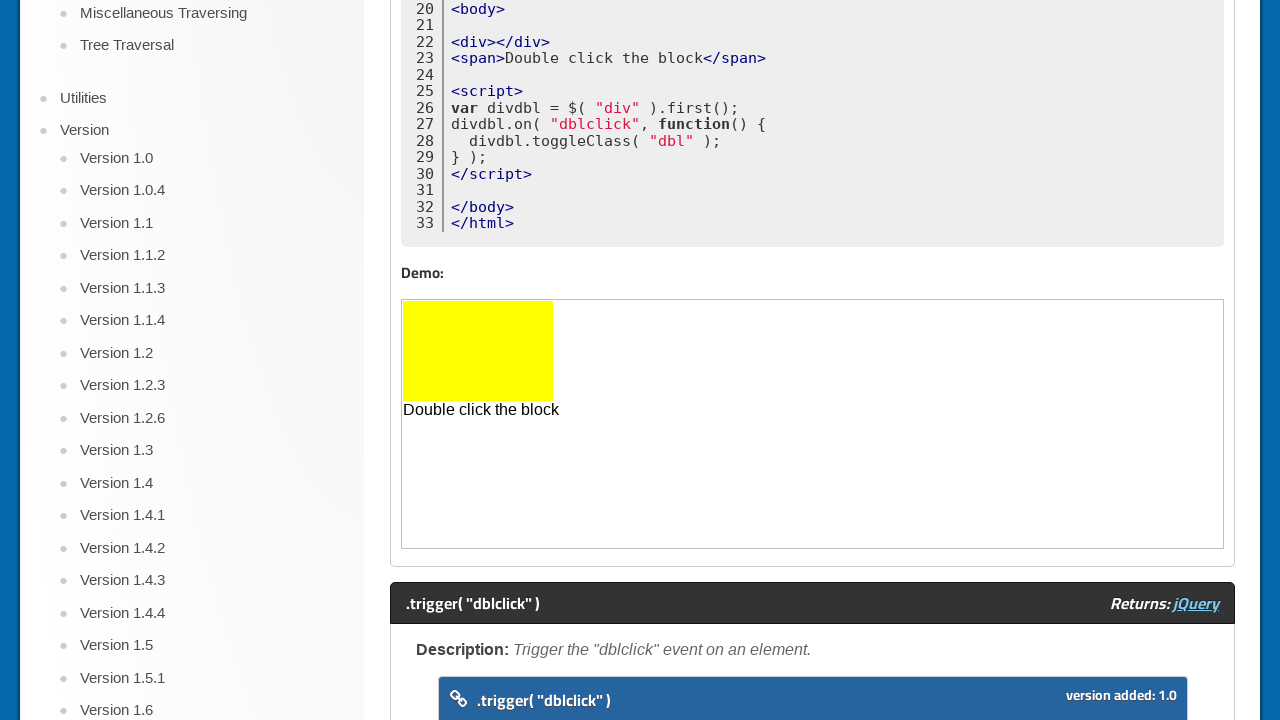

Retrieved final background color: rgb(255, 255, 0)
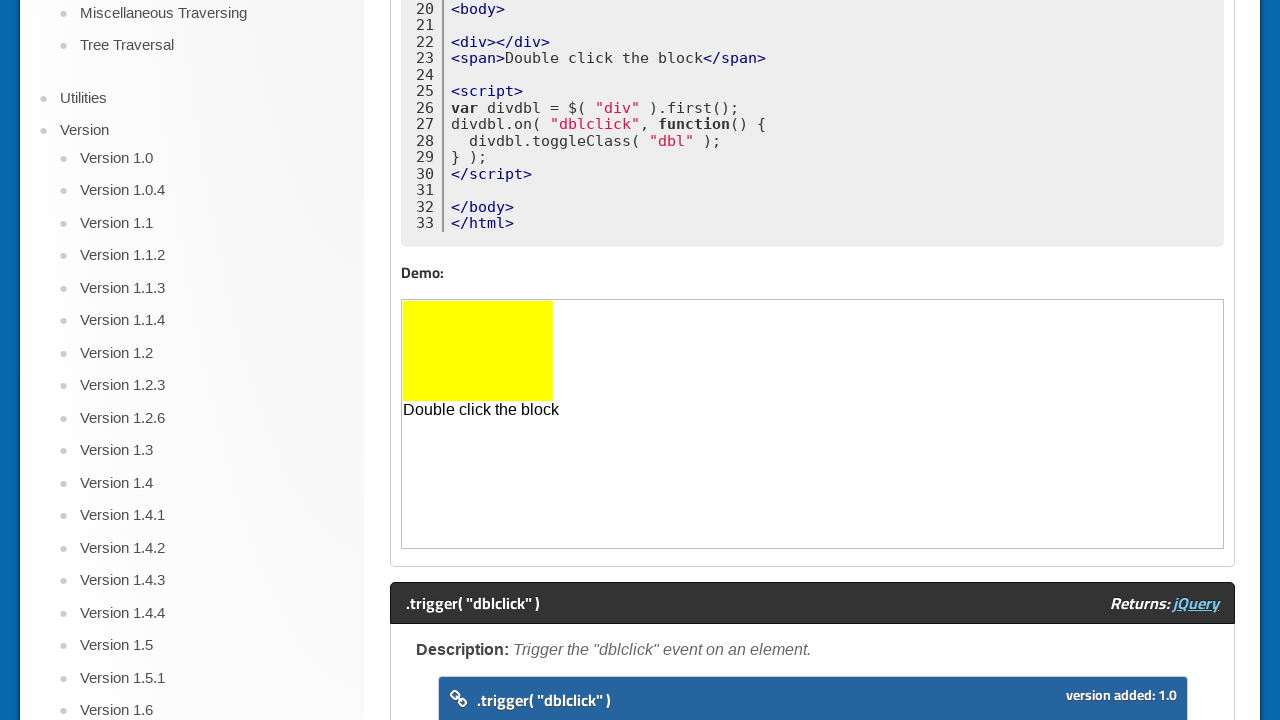

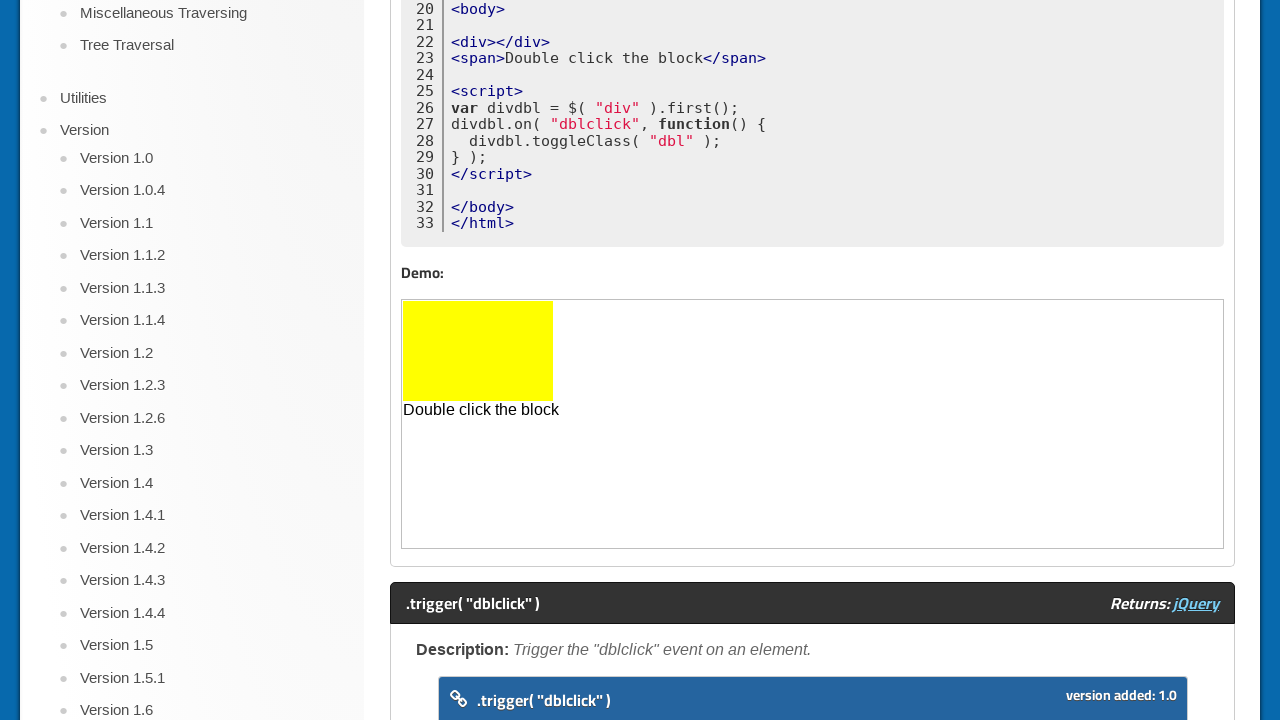